Tests visual feedback during drag and drop operations by performing a drag operation and verifying styling is maintained on the drop target

Starting URL: https://practice.qabrains.com/drag-drop

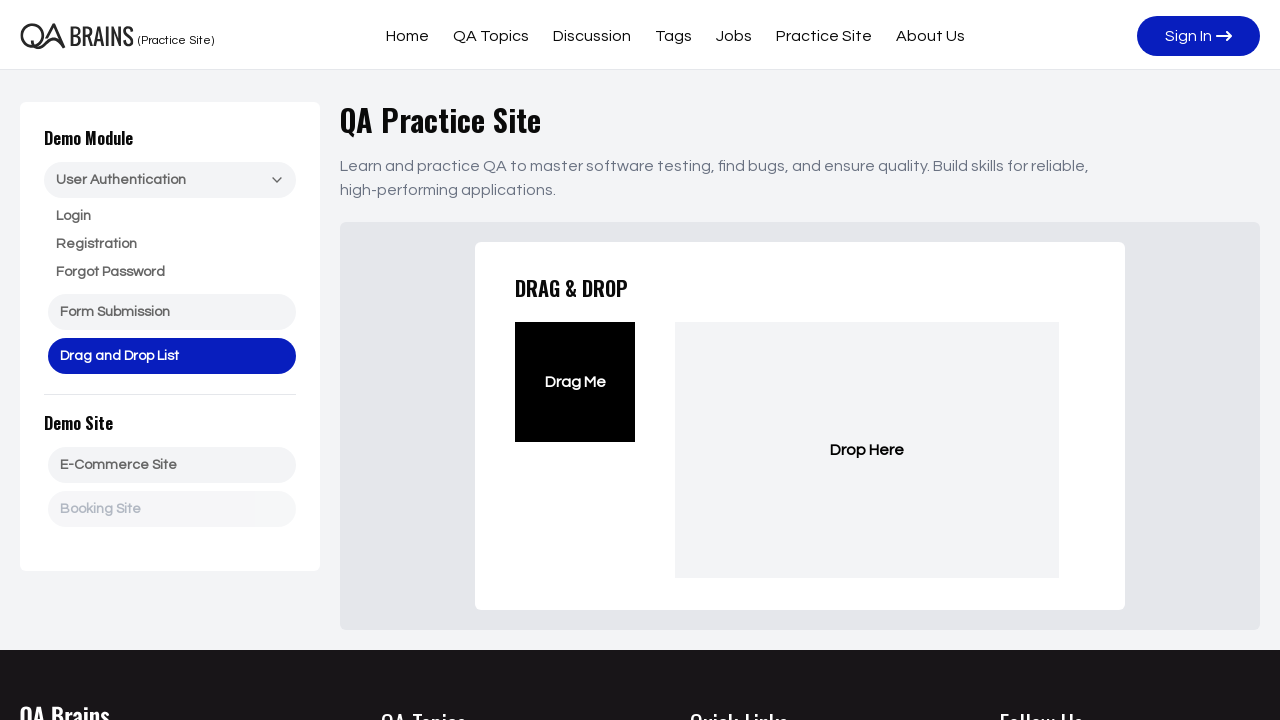

Navigated to drag-drop practice page
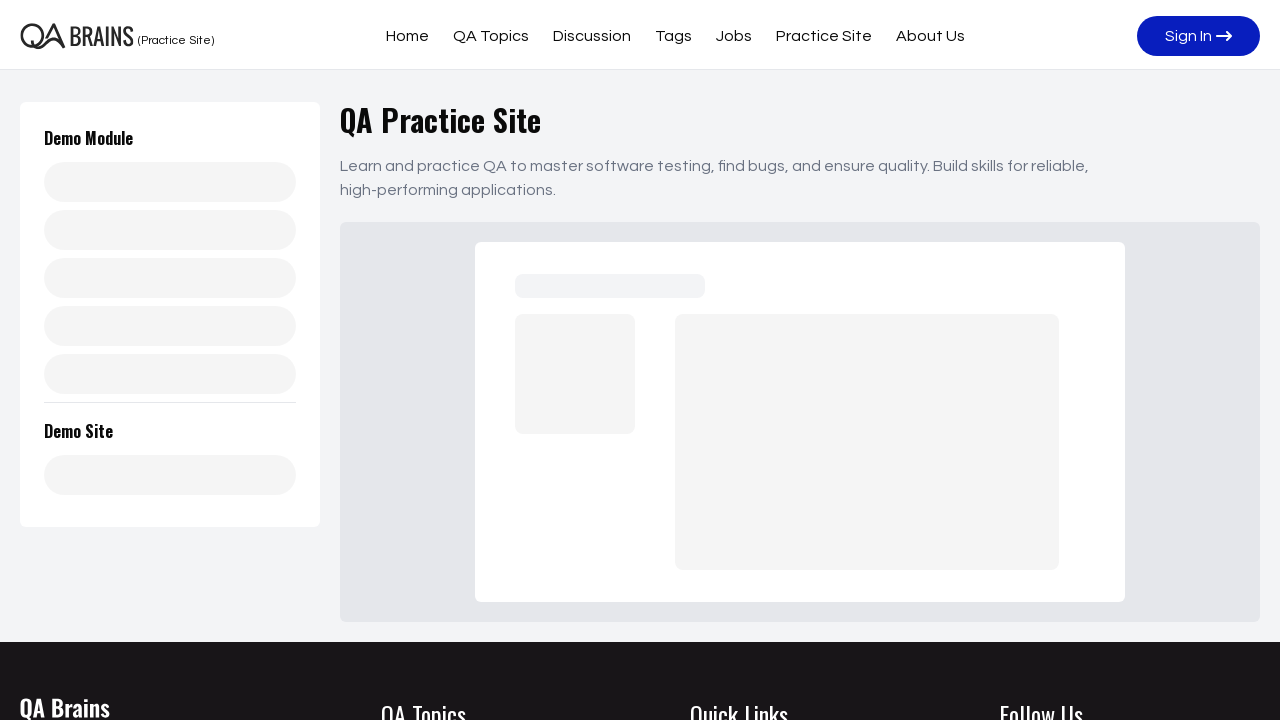

Located draggable element
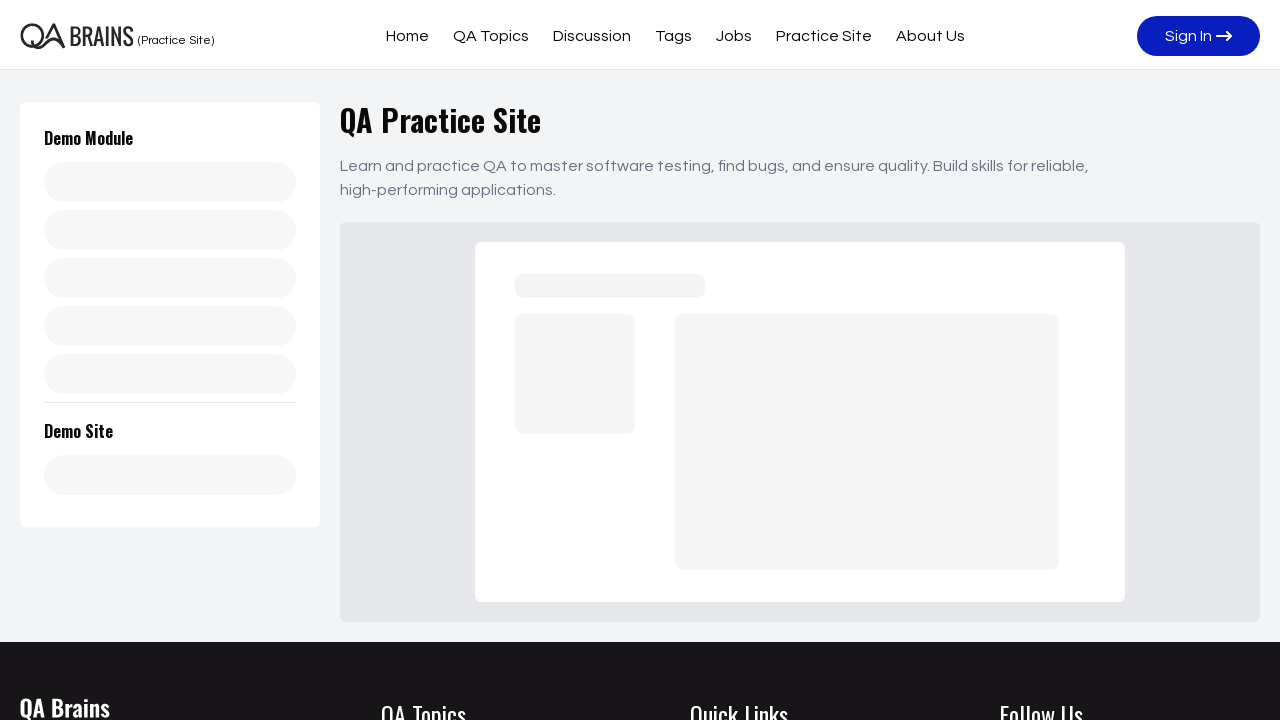

Located drop target element
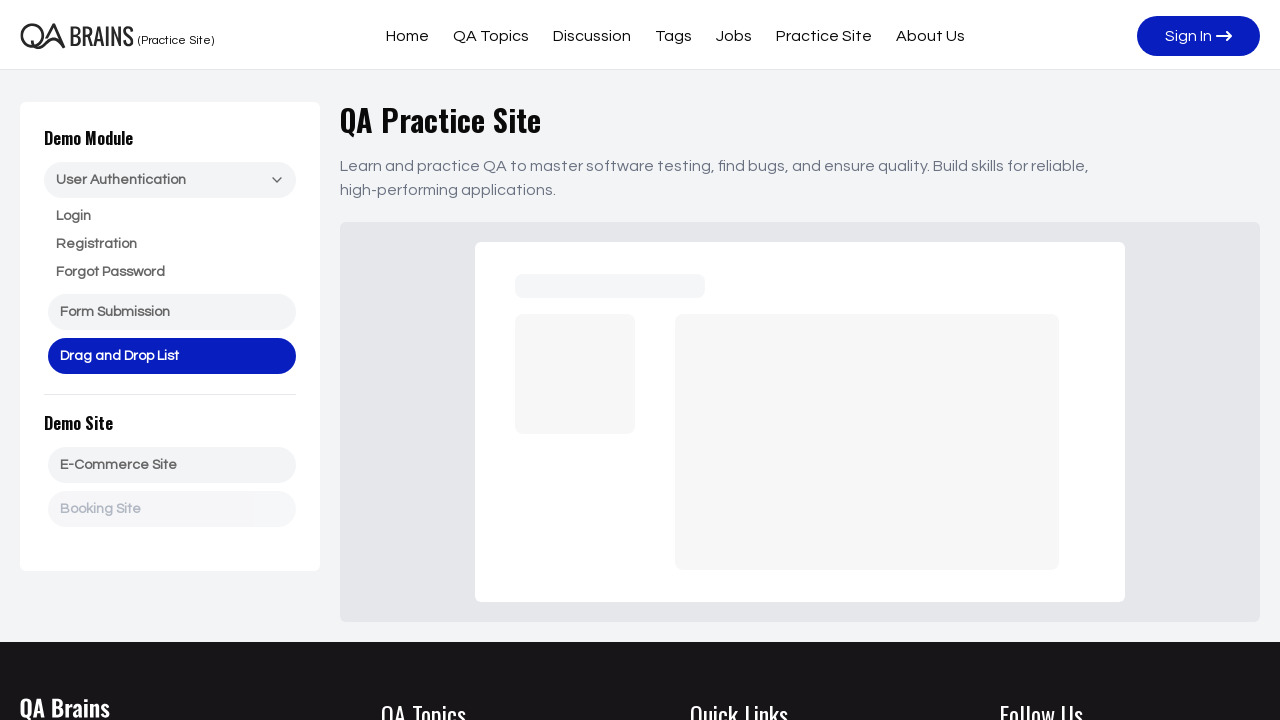

Hovered over draggable element at (575, 382) on div[draggable="true"]
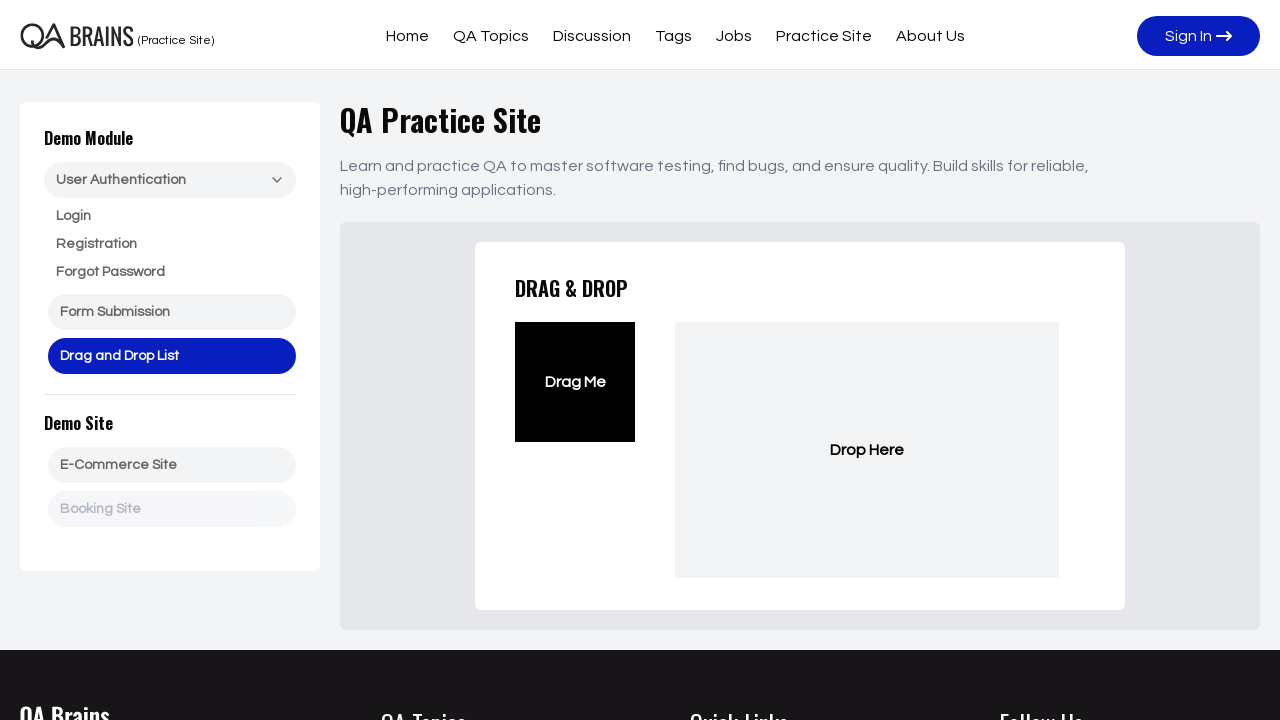

Started drag operation with mouse down at (575, 382)
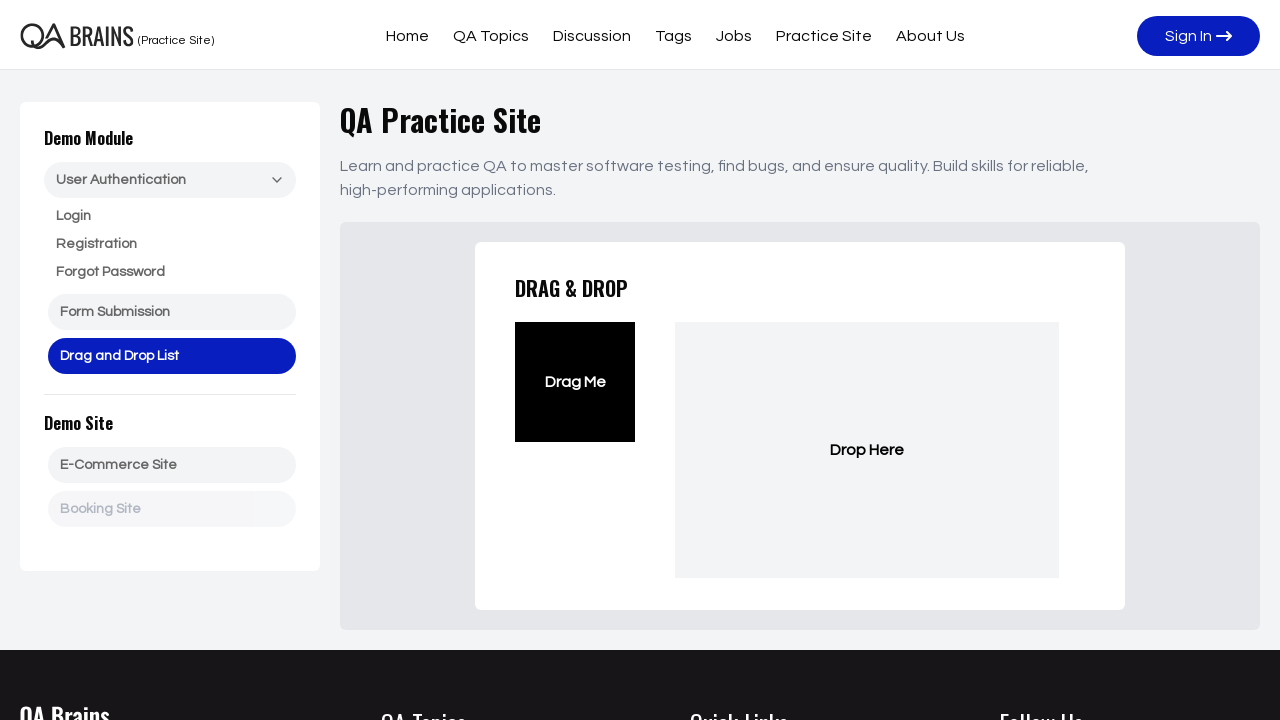

Retrieved drop target bounding box
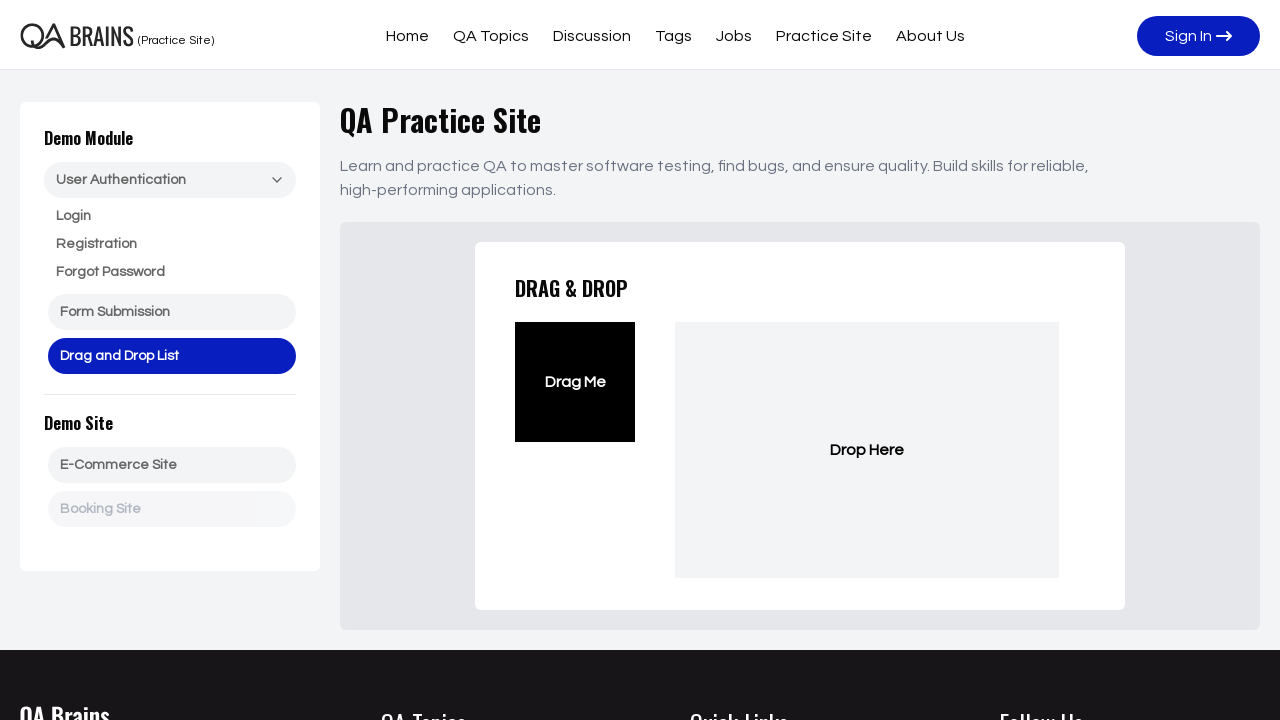

Moved mouse to center of drop target during drag at (867, 450)
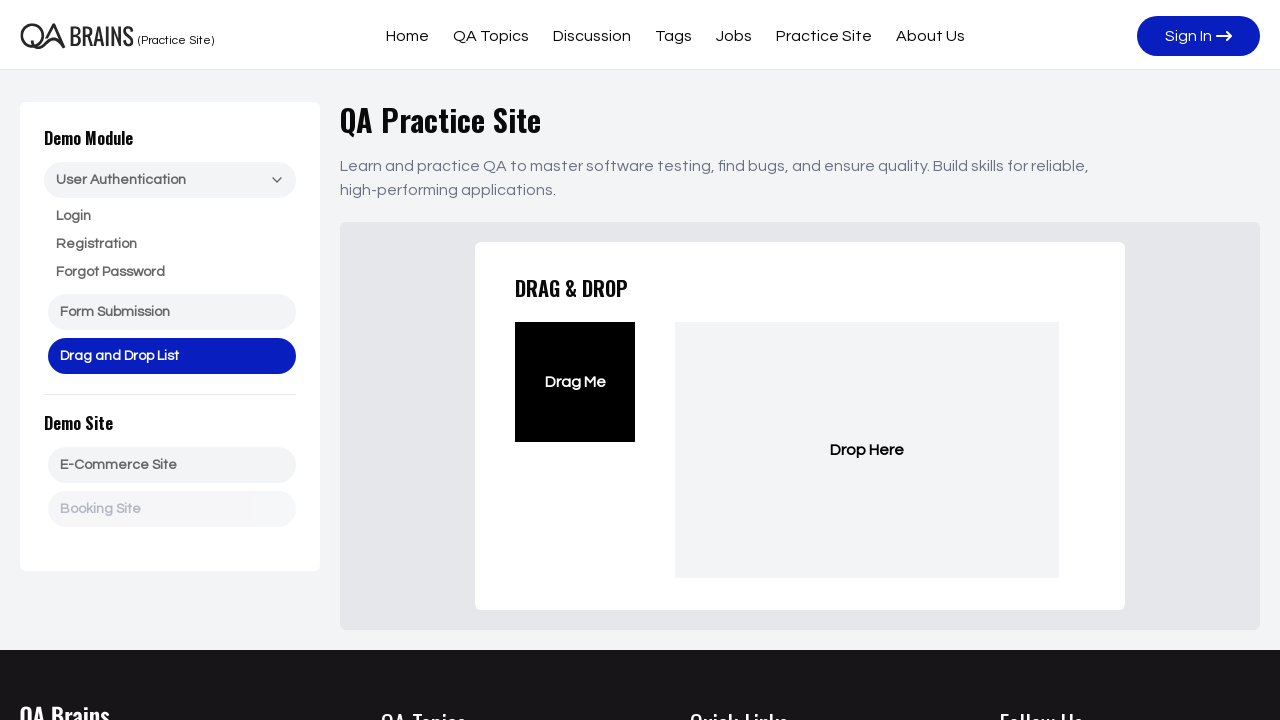

Retrieved drop target CSS classes to verify styling
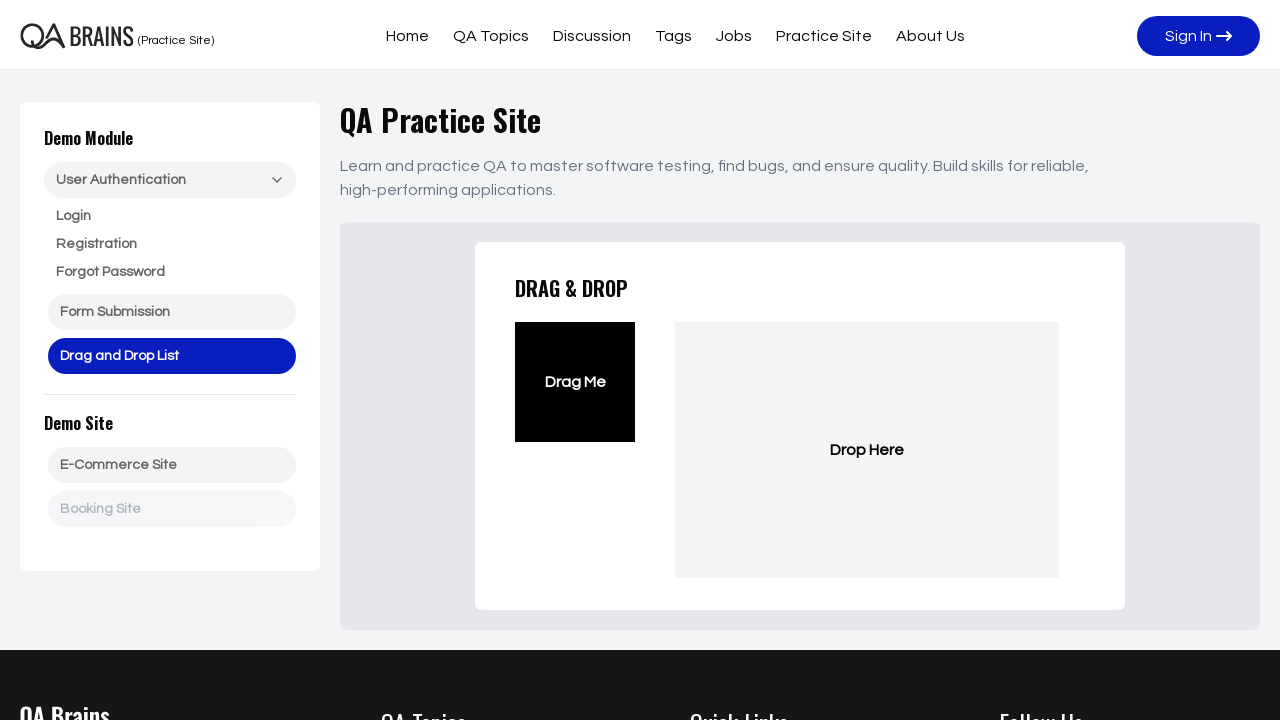

Verified drop target maintains 'max-w-96' class during drag operation
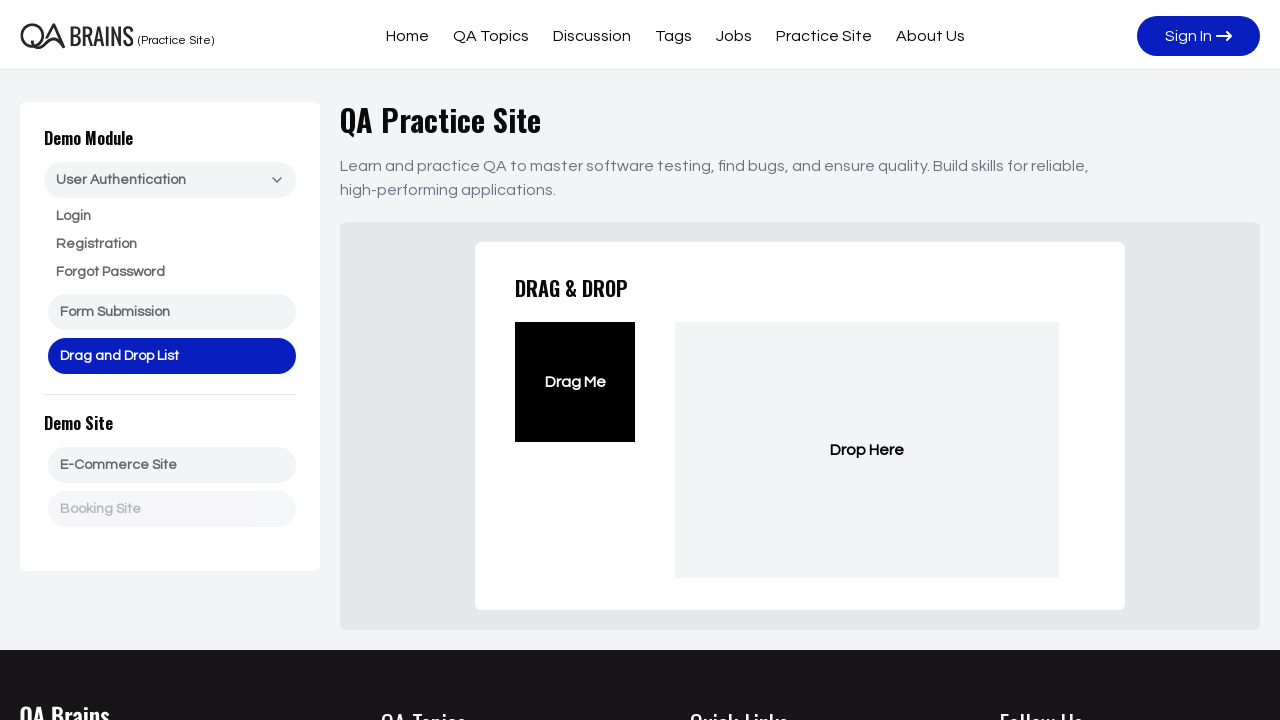

Completed drop operation with mouse up at (867, 450)
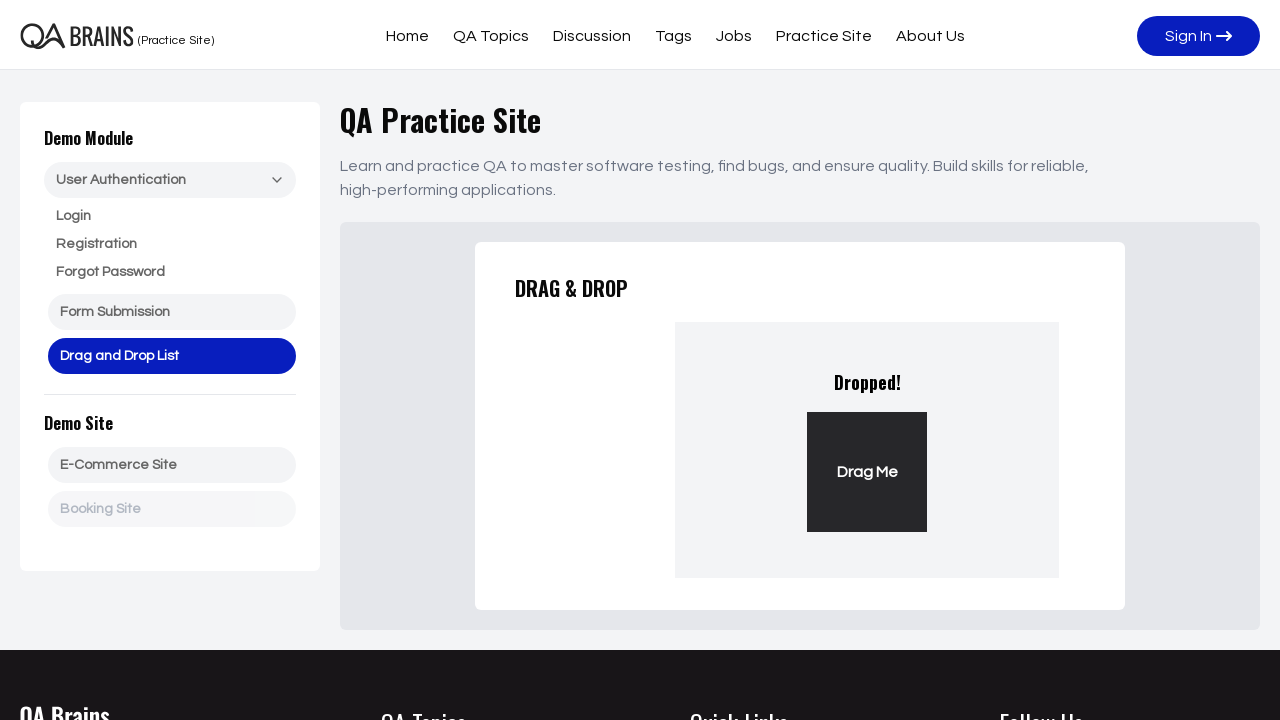

Waited 1 second for drop animation to complete
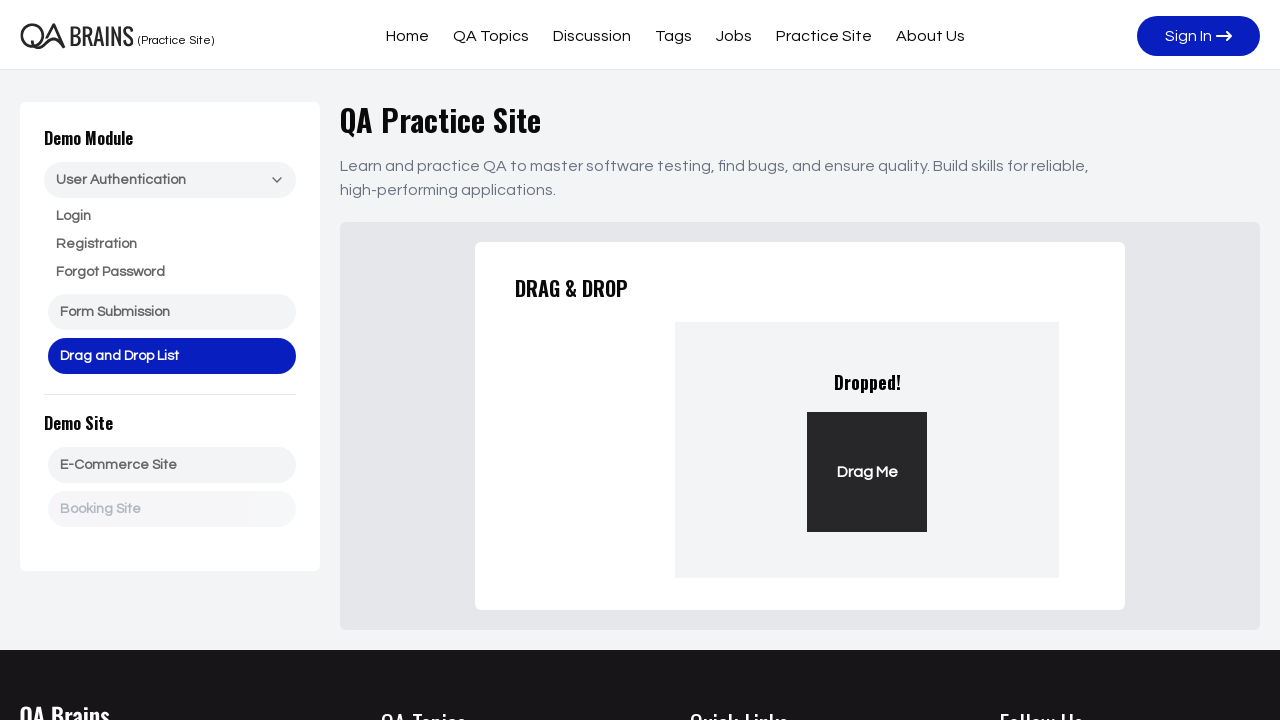

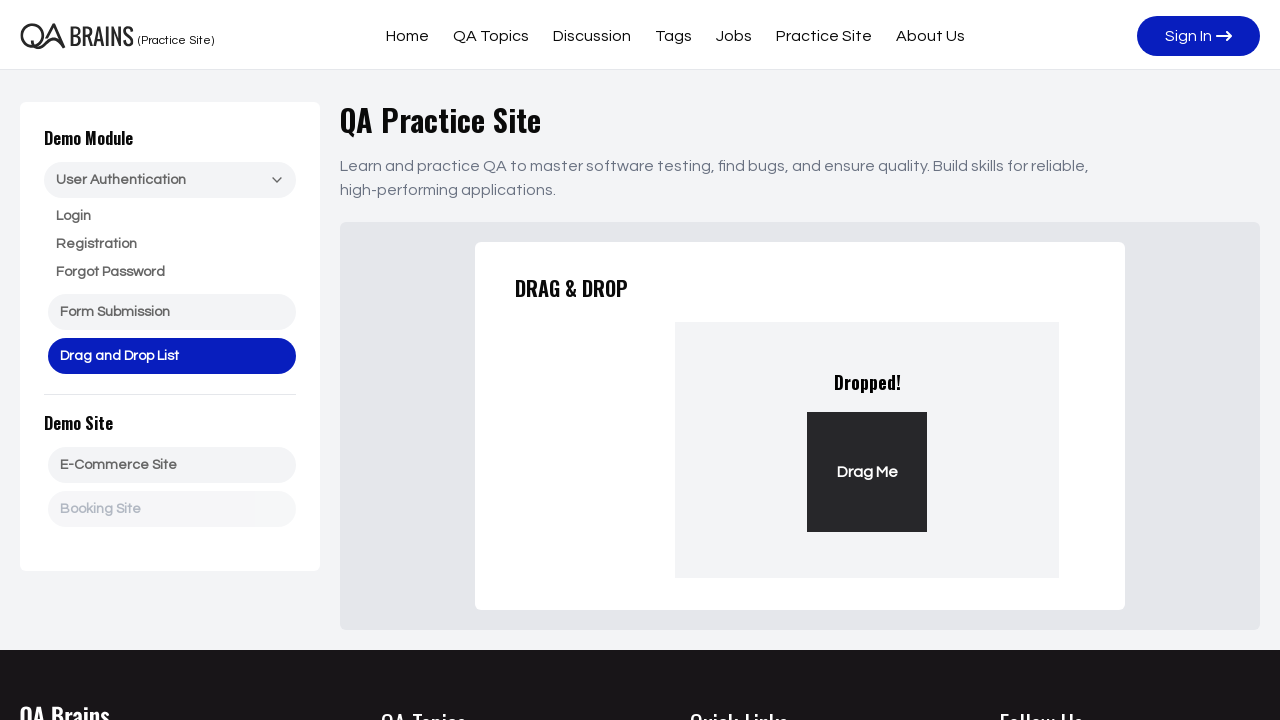